Tests various UI automation scenarios on a practice page including dynamic autocomplete dropdown, static dropdown selection, JavaScript alert handling, opening and switching between browser tabs, and opening and switching between browser windows.

Starting URL: https://rahulshettyacademy.com/AutomationPractice

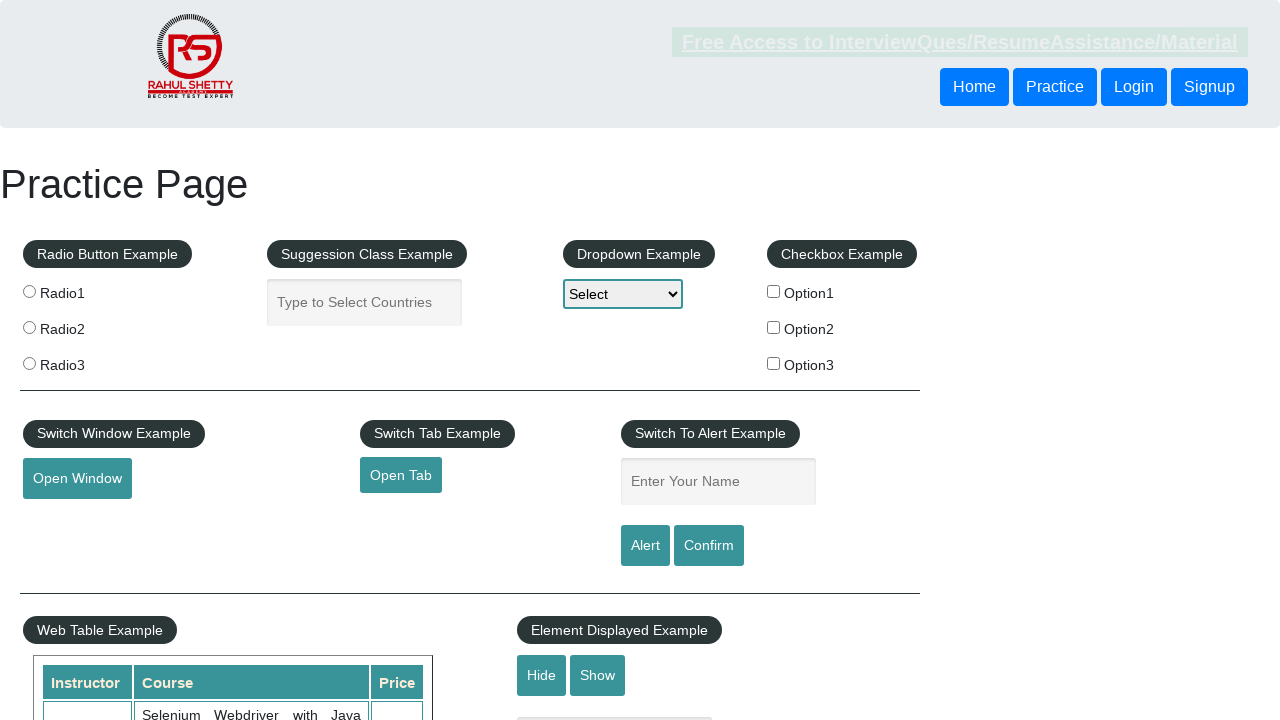

Clicked autocomplete input field at (365, 302) on input#autocomplete
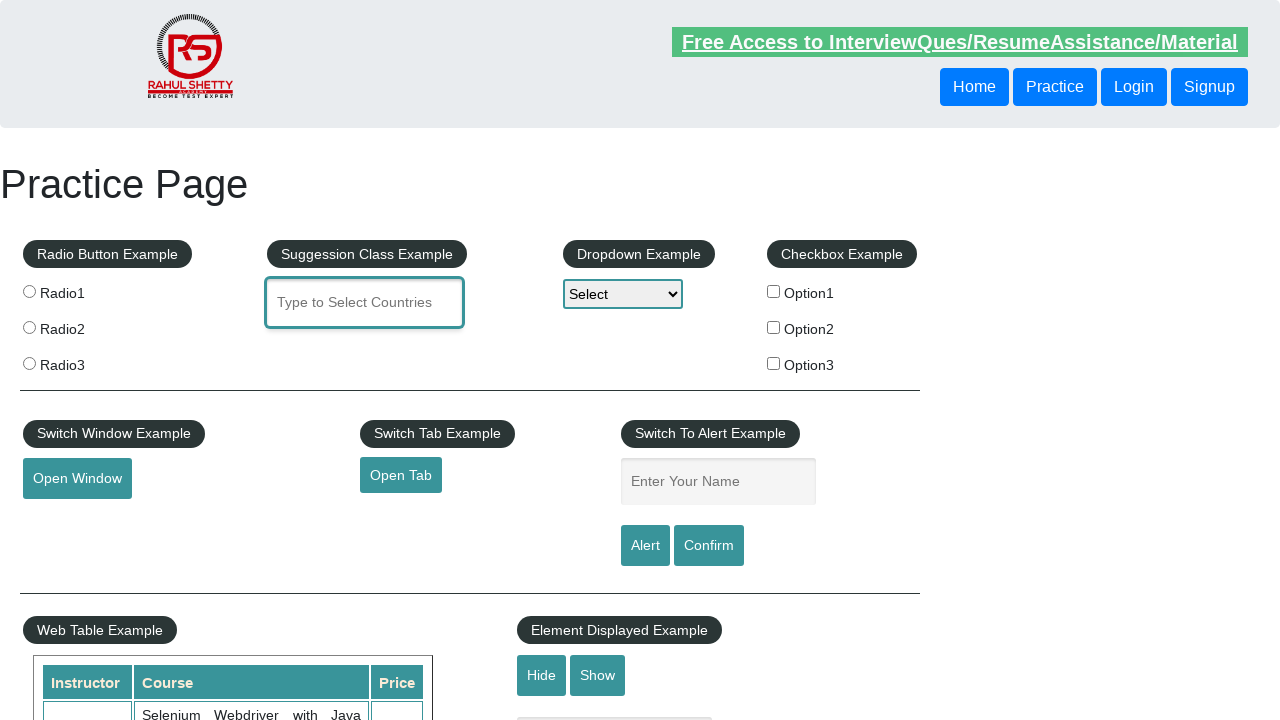

Filled autocomplete field with 'Ind' on input#autocomplete
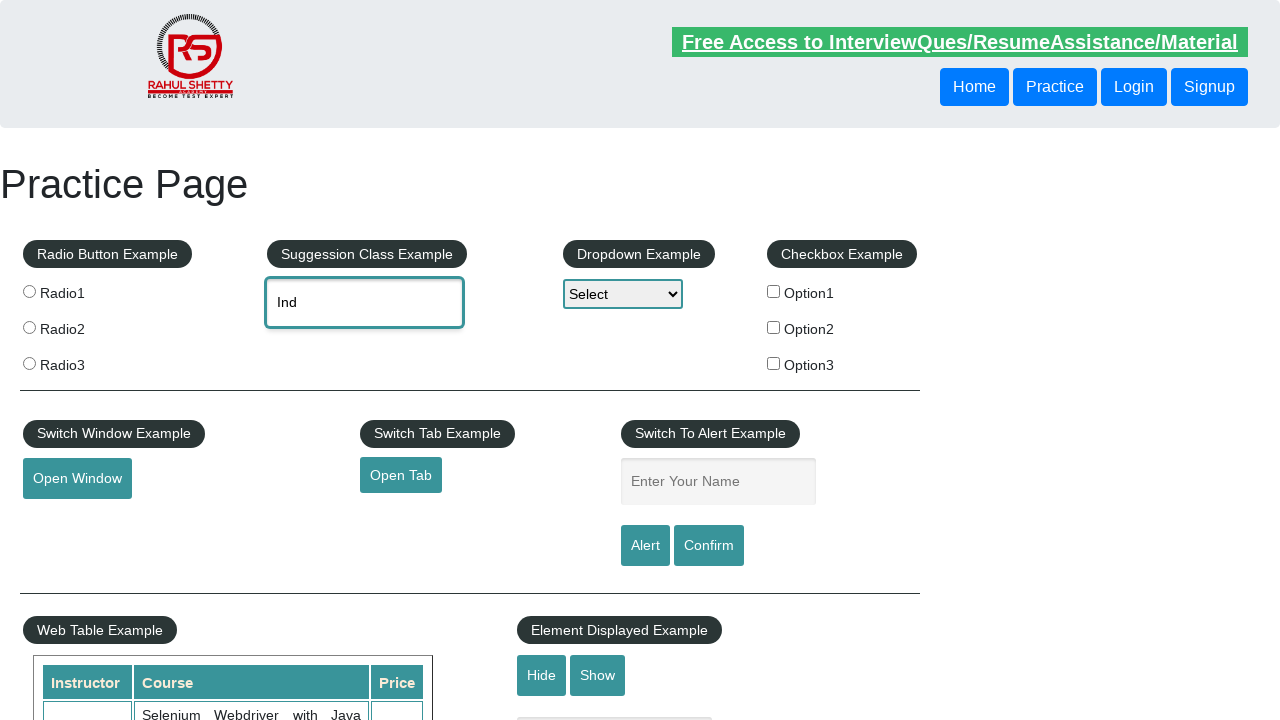

Autocomplete dropdown suggestions appeared
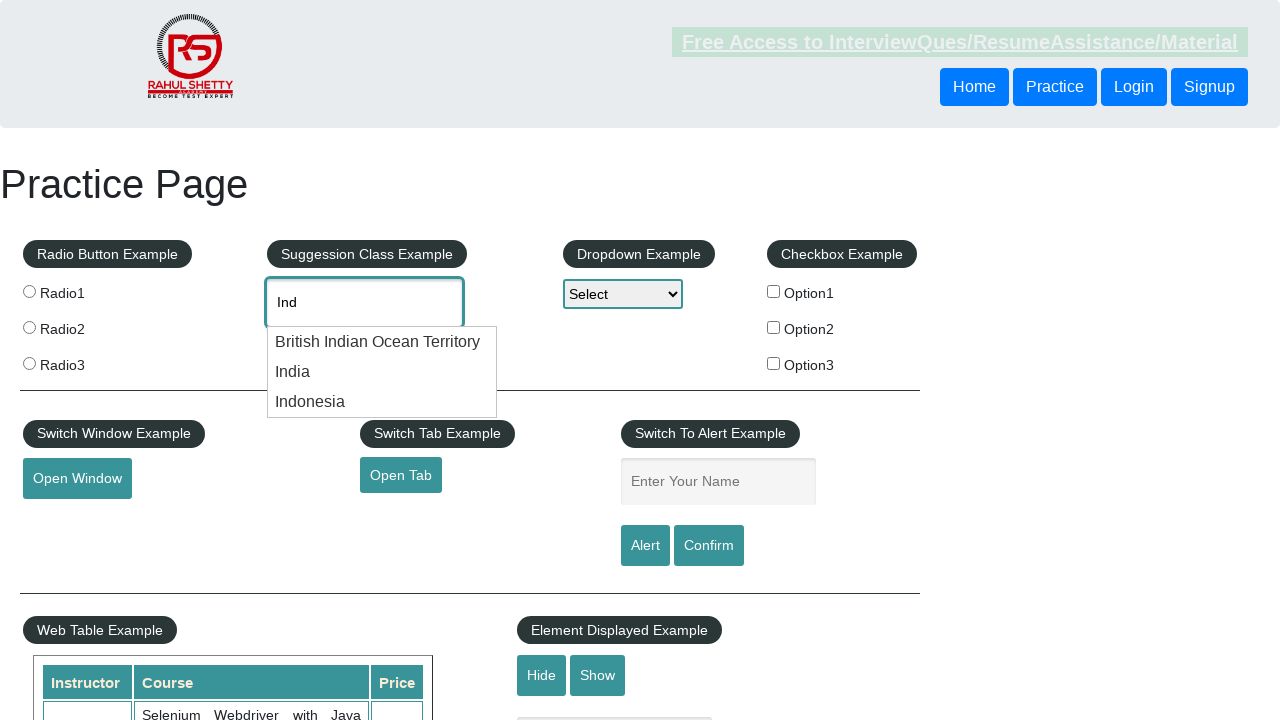

Selected 'India' from autocomplete suggestions at (382, 342) on li.ui-menu-item:has-text('India')
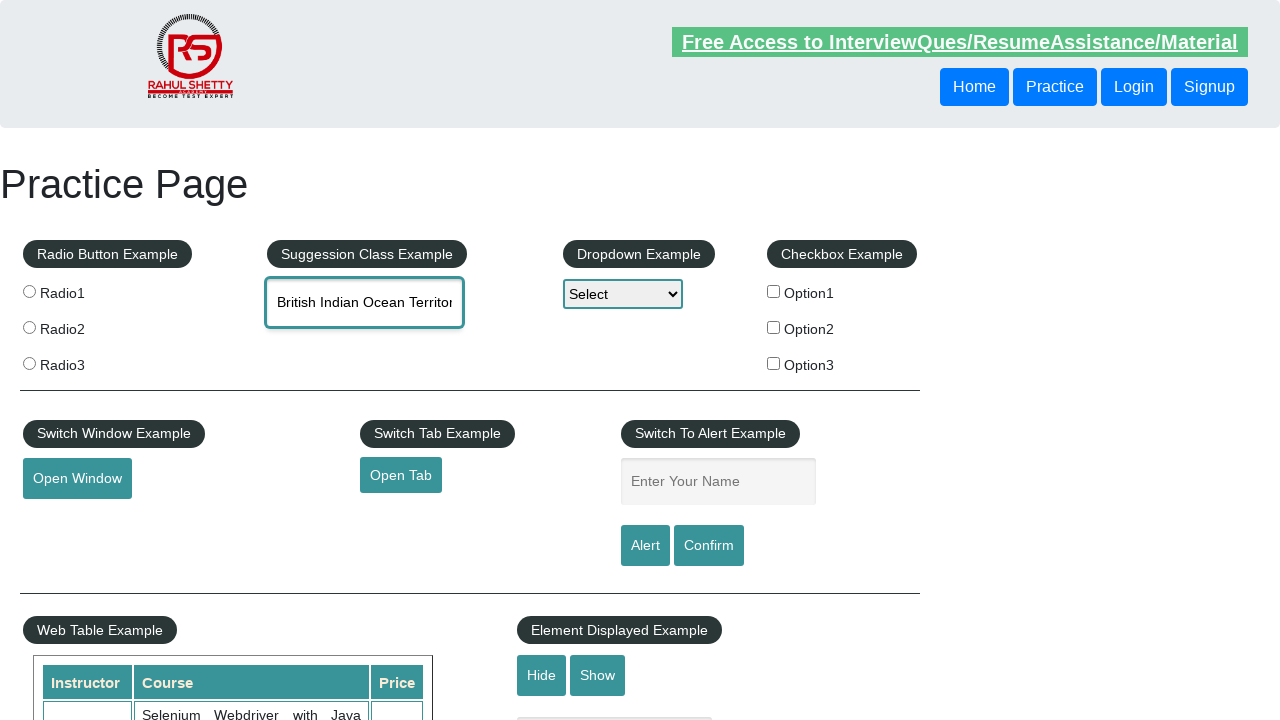

Selected dropdown option by index 1 (Option1) on select#dropdown-class-example
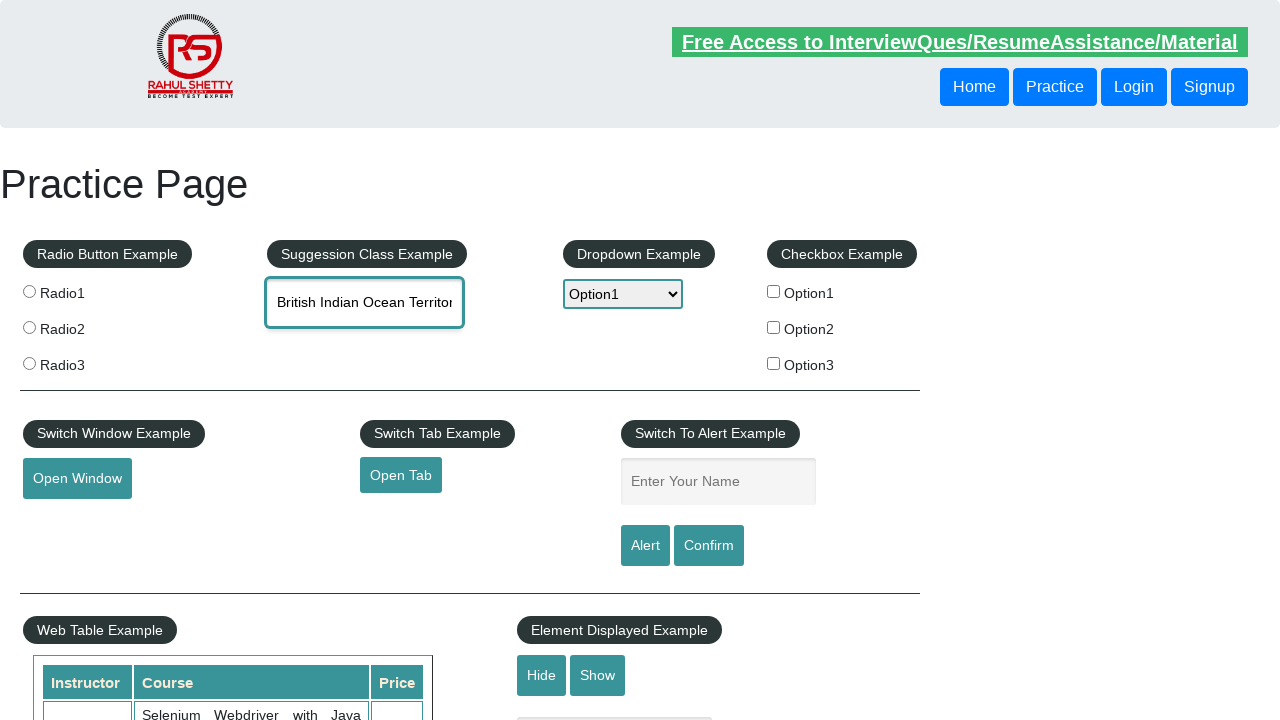

Selected dropdown option by value 'option2' on select#dropdown-class-example
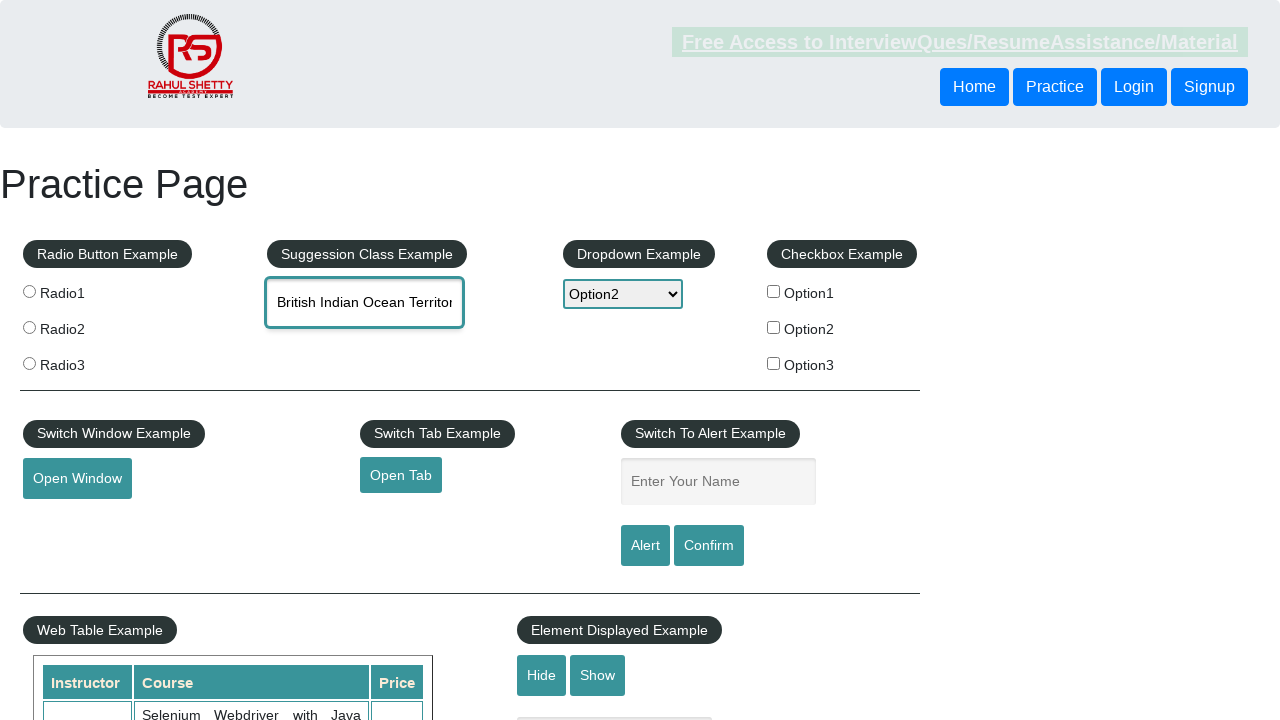

Selected dropdown option by label 'Option3' on select#dropdown-class-example
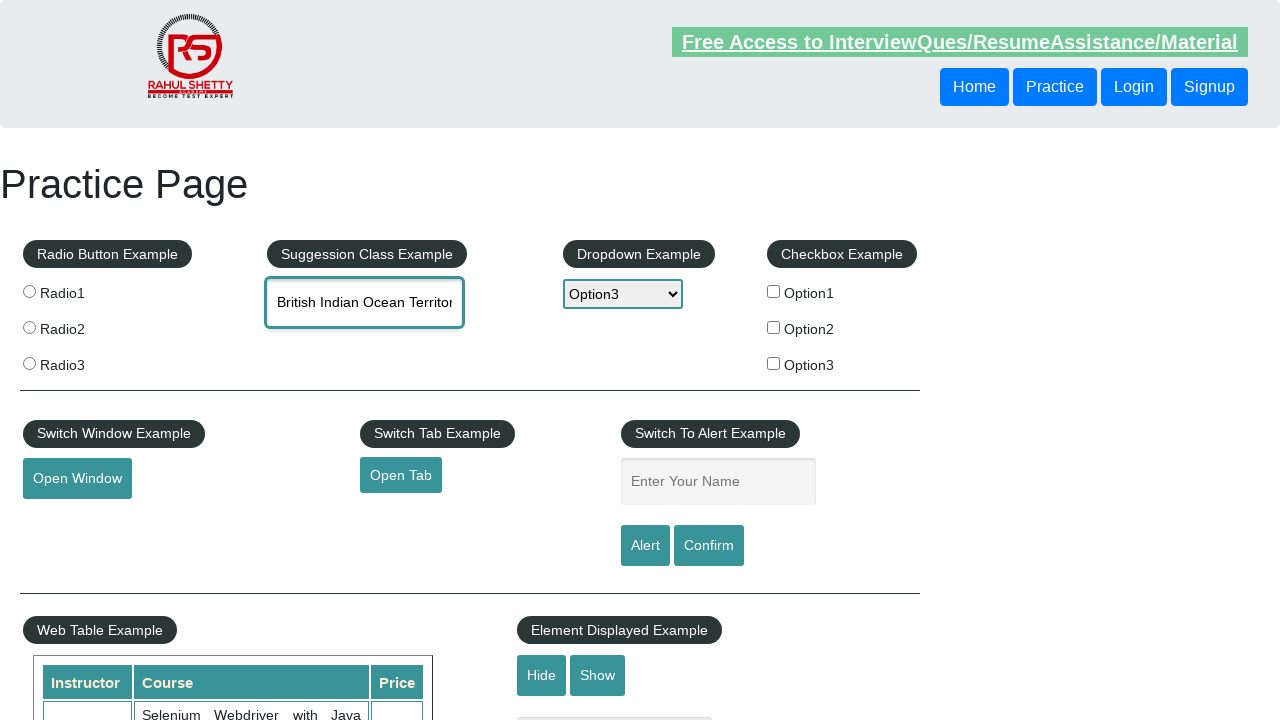

Clicked alert button at (645, 546) on input#alertbtn
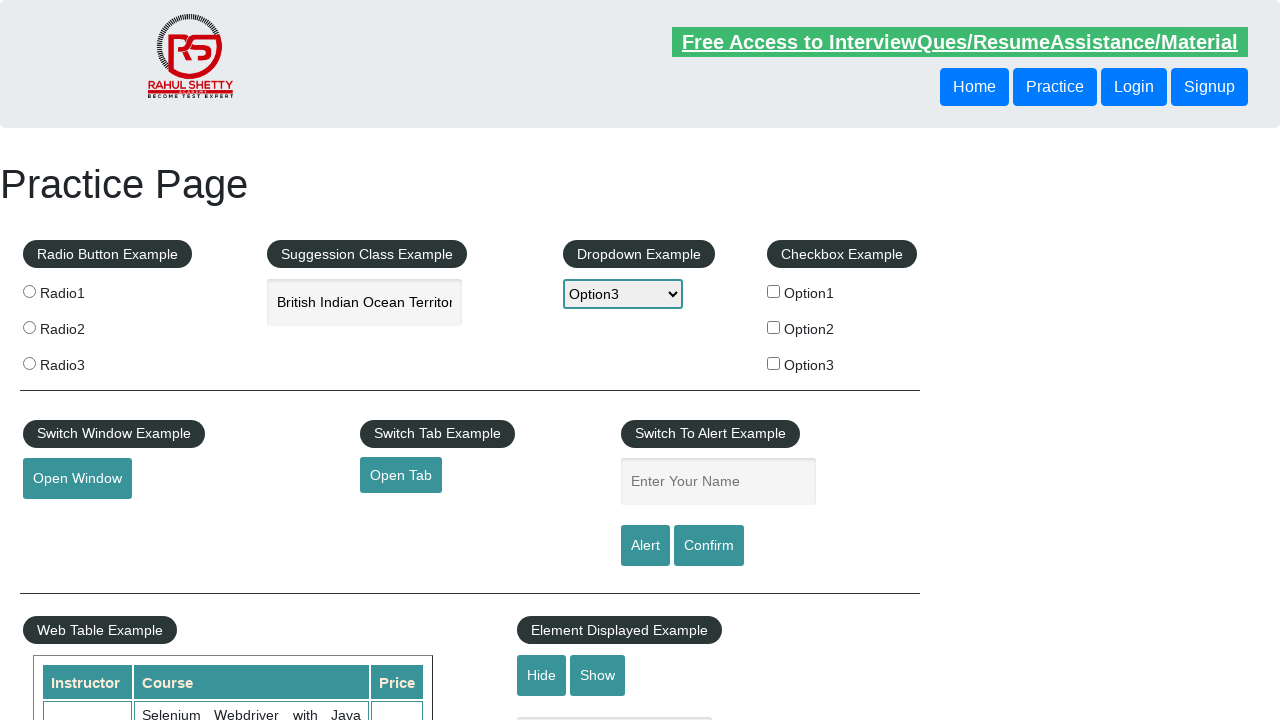

Set up dialog handler to accept alerts
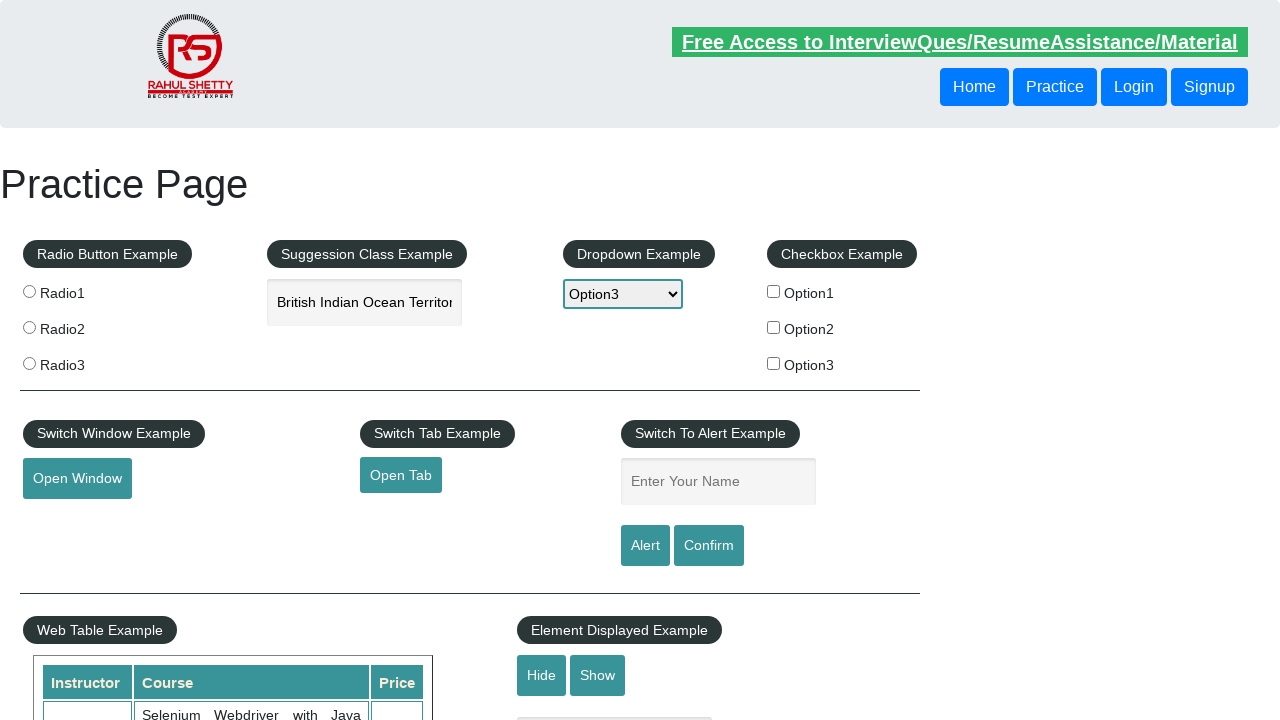

Waited for alert dialog to be processed
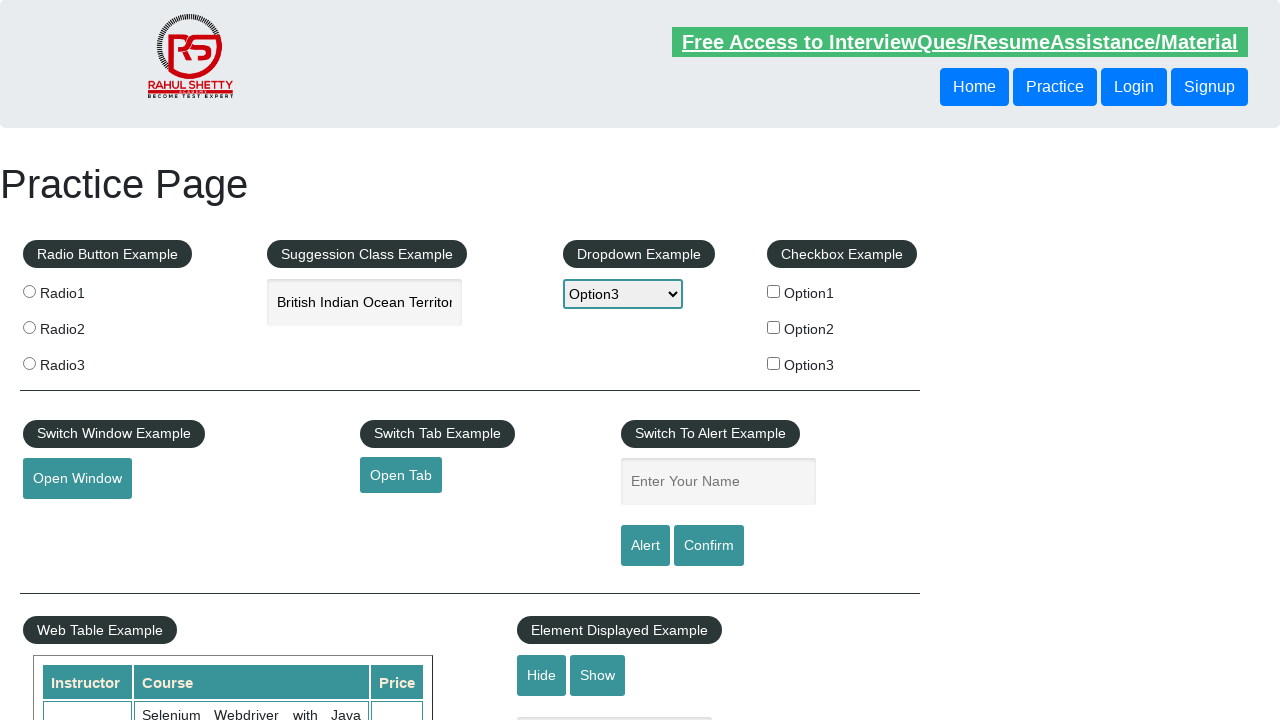

Clicked link to open new tab at (401, 475) on a#opentab
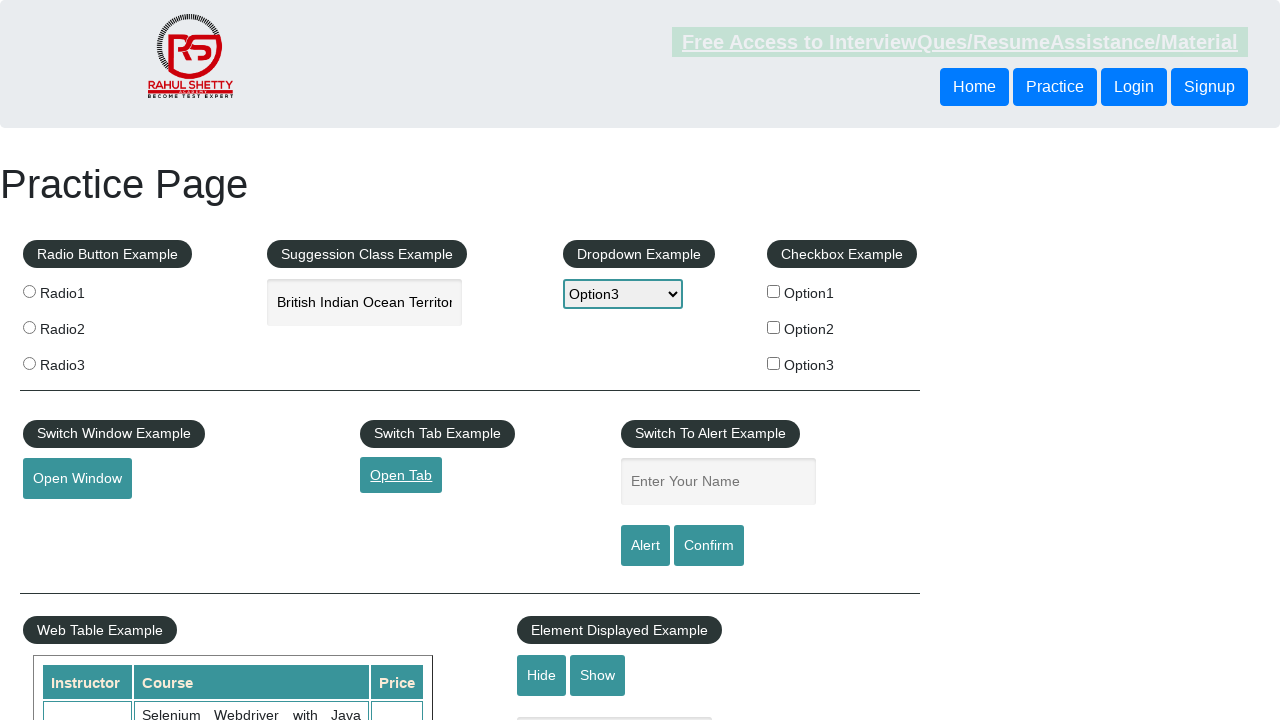

New tab opened and loaded
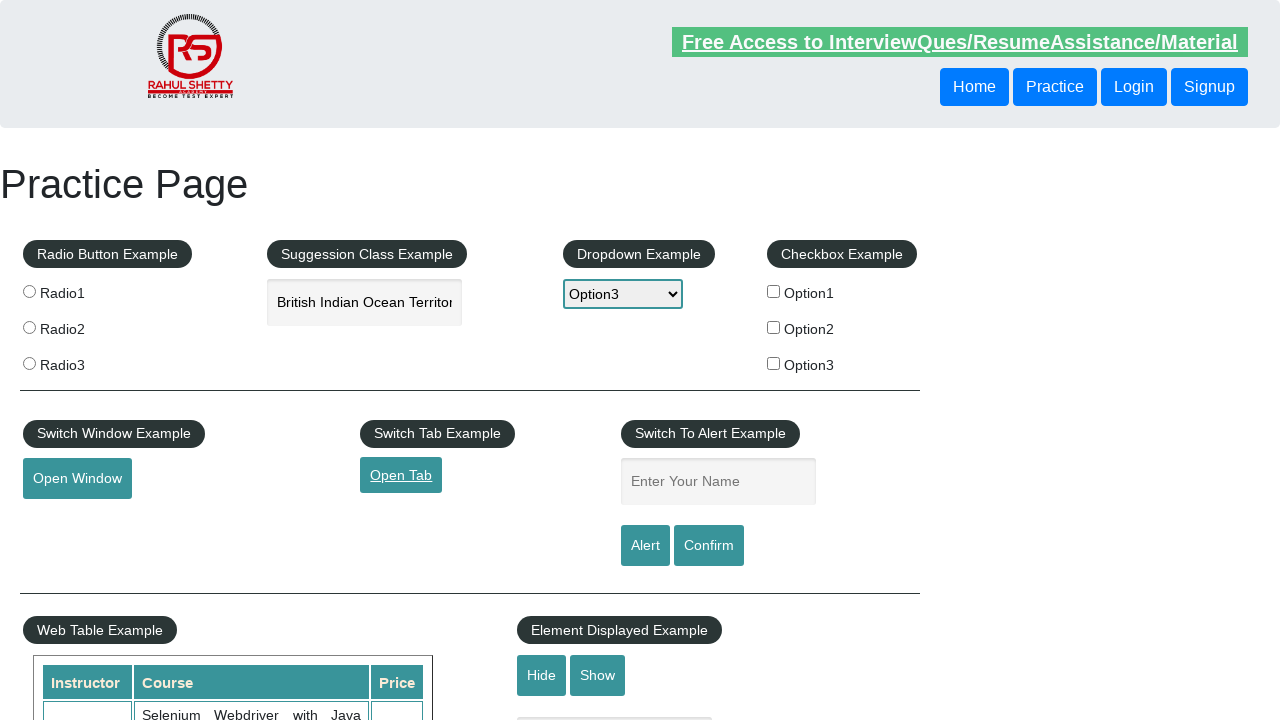

Retrieved child tab title: 'QAClick Academy - A Testing Academy to Learn, Earn and Shine'
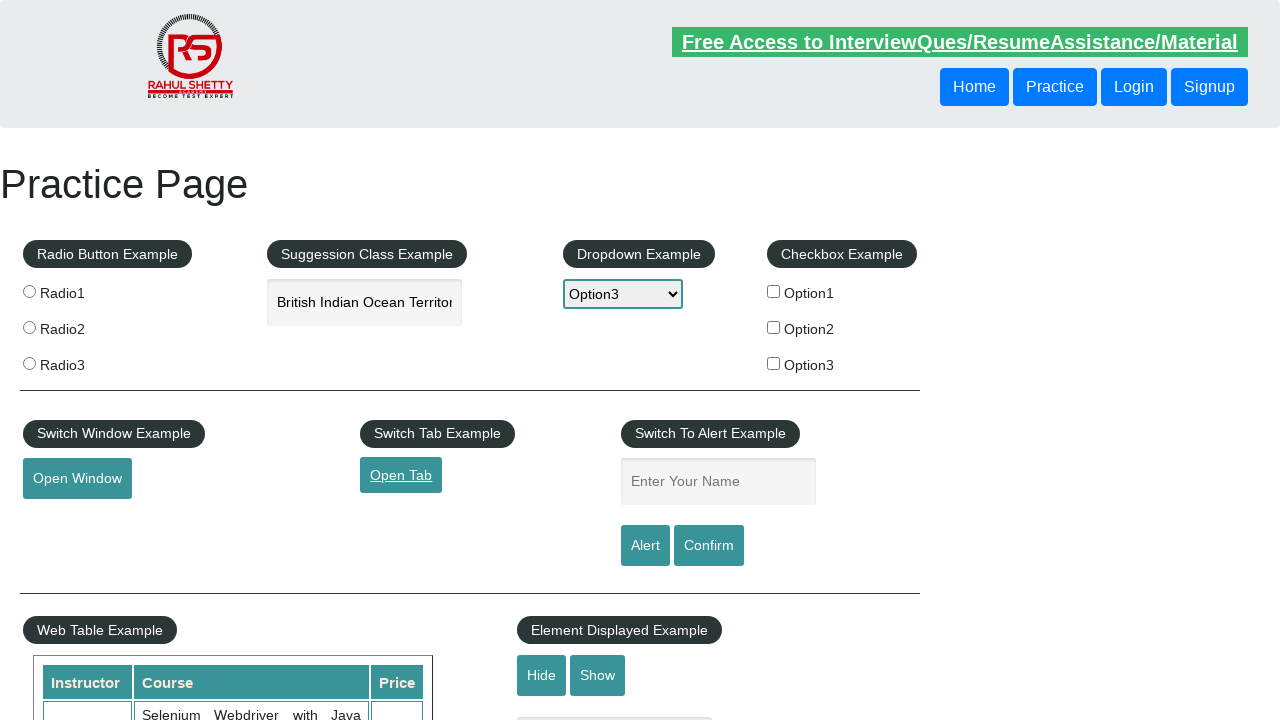

Switched back to parent tab
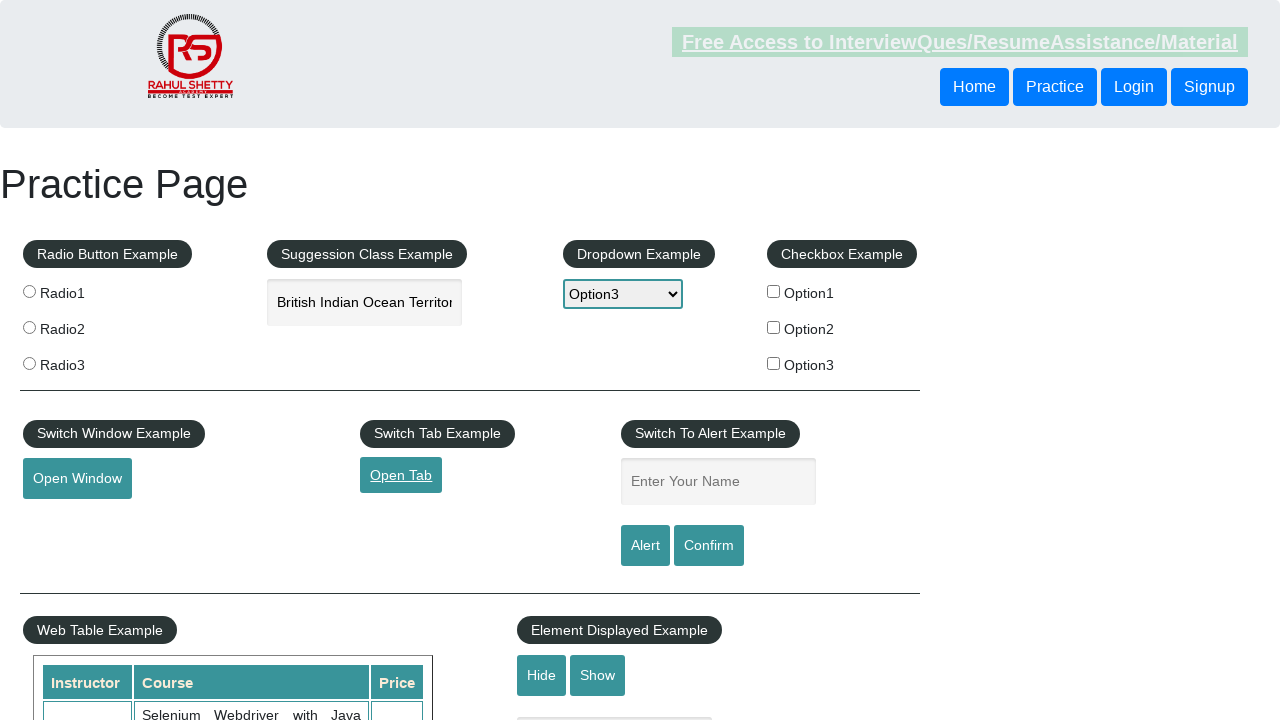

Retrieved parent tab title: 'Practice Page'
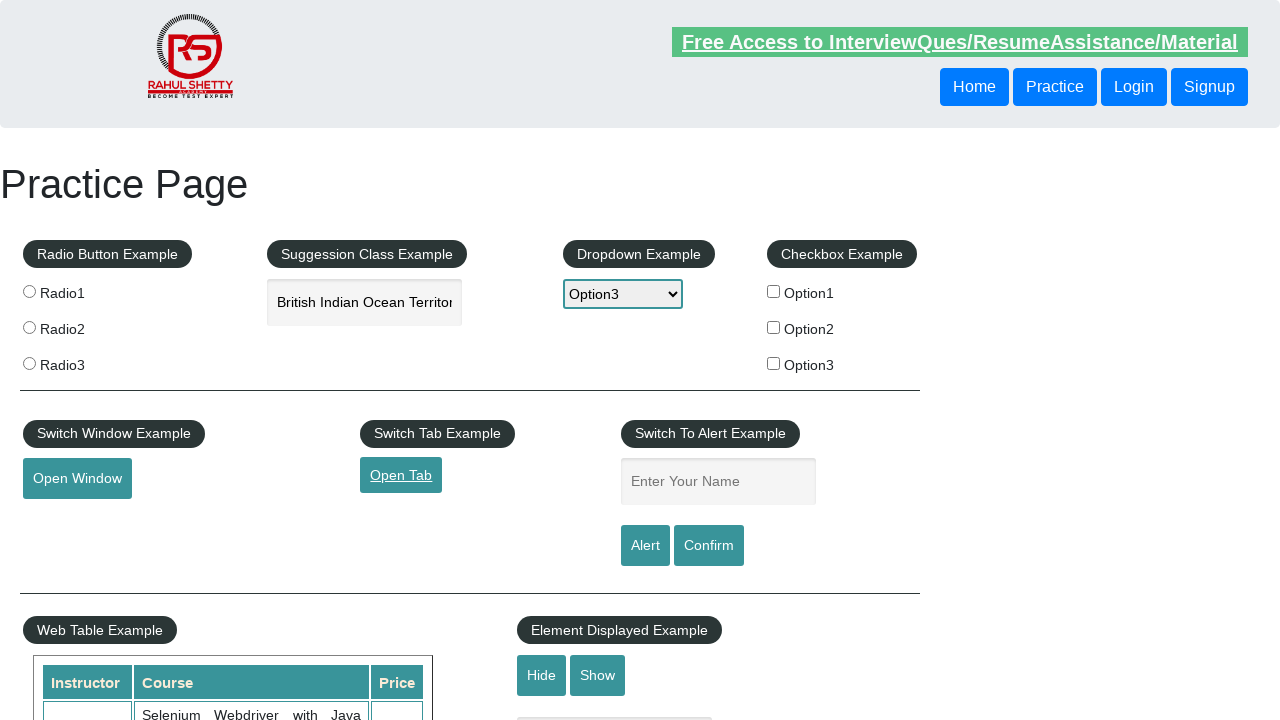

Clicked button to open new window at (77, 479) on button#openwindow
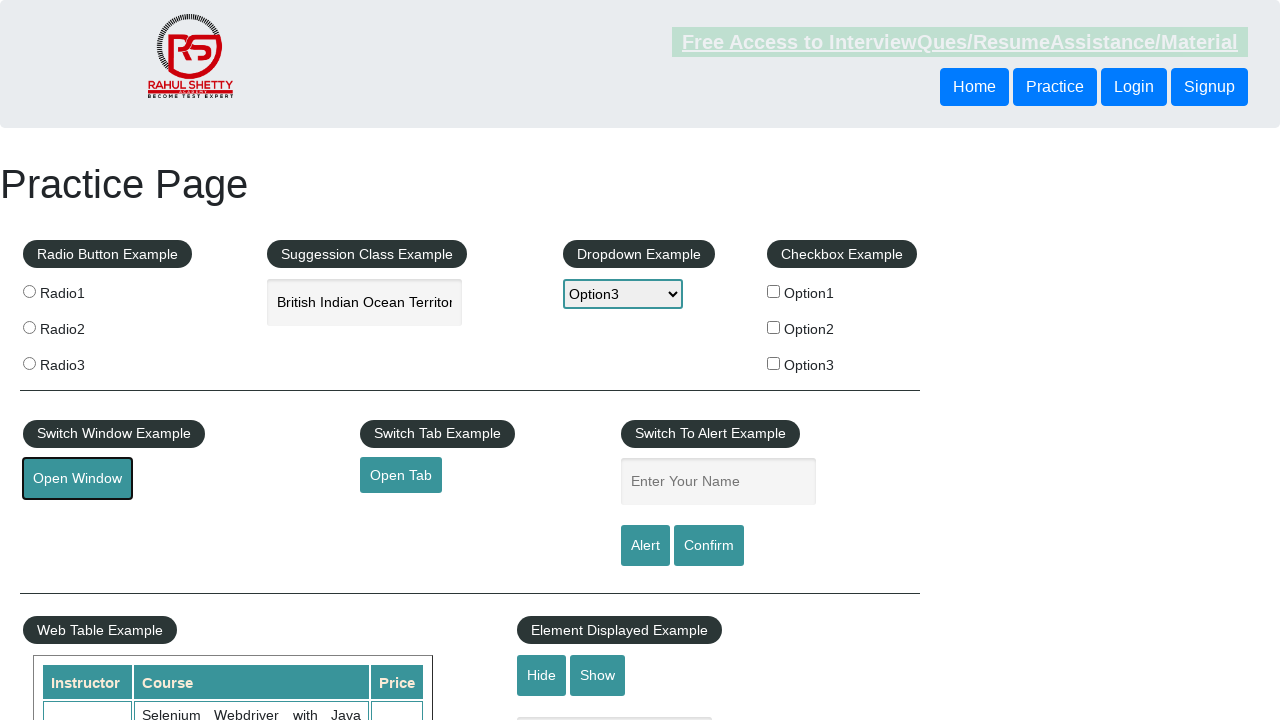

New window opened and loaded
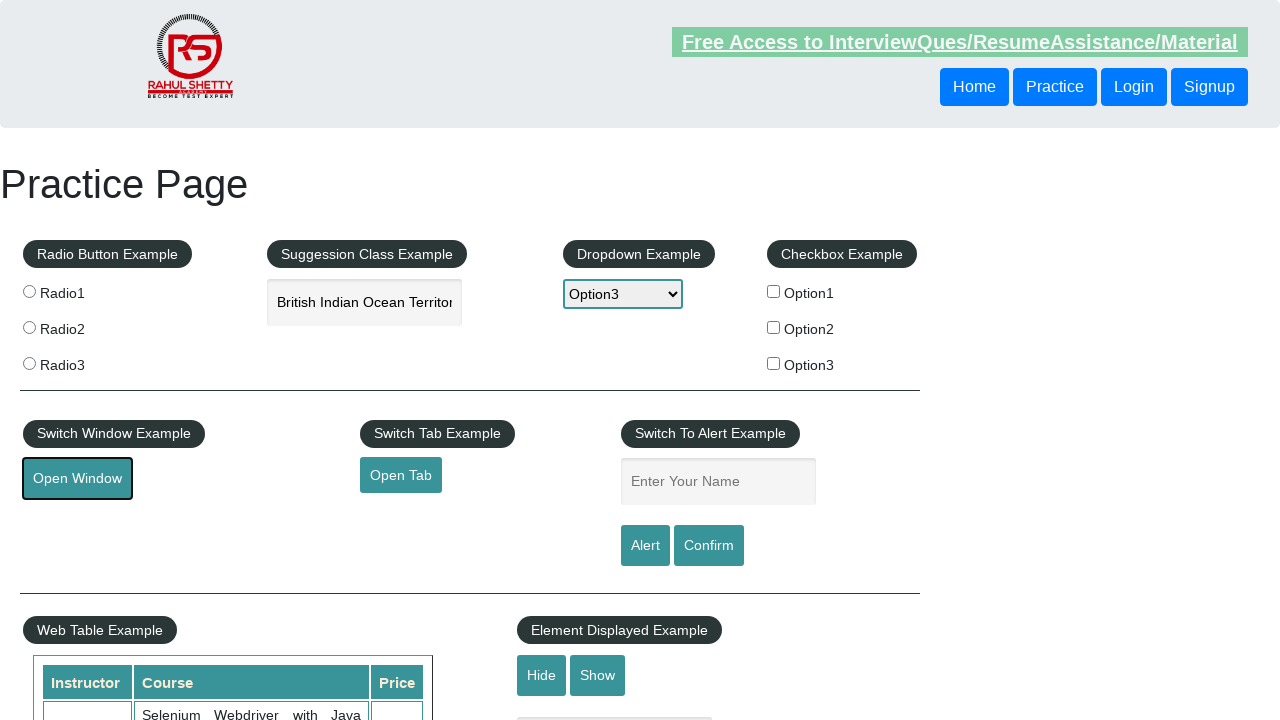

Retrieved child window title: 'QAClick Academy - A Testing Academy to Learn, Earn and Shine'
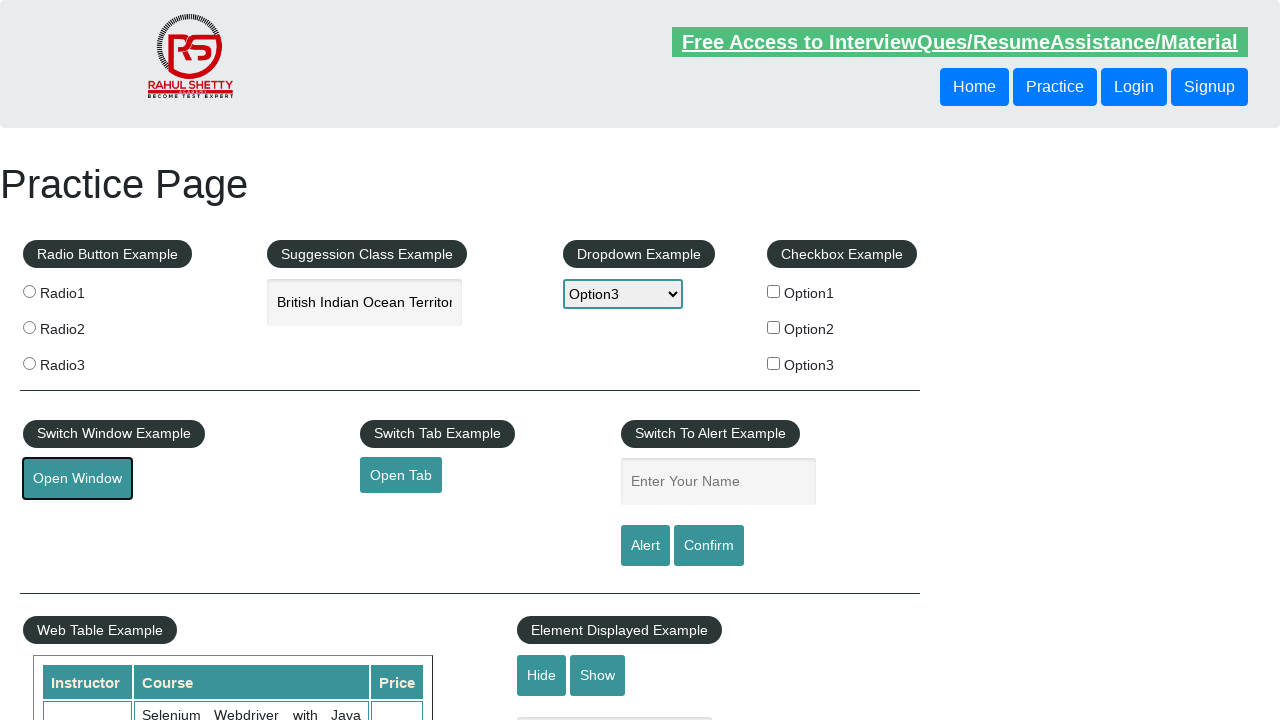

Switched back to parent window
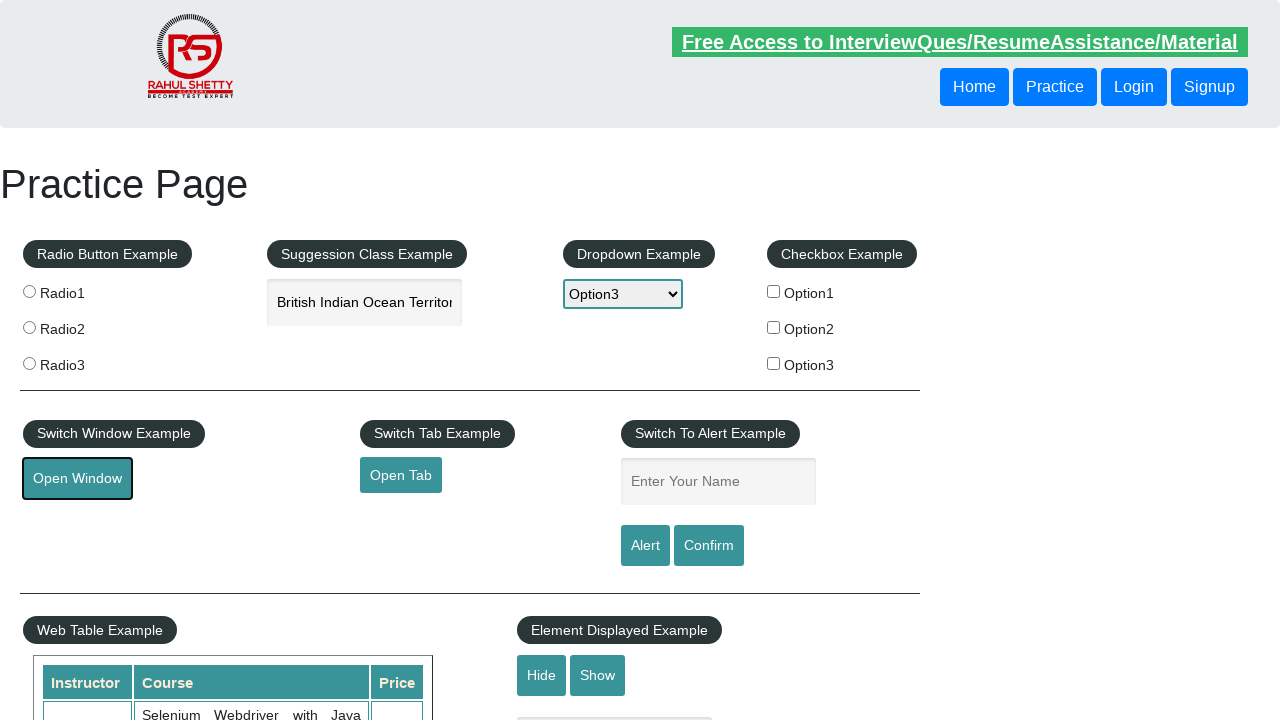

Retrieved parent window title: 'Practice Page'
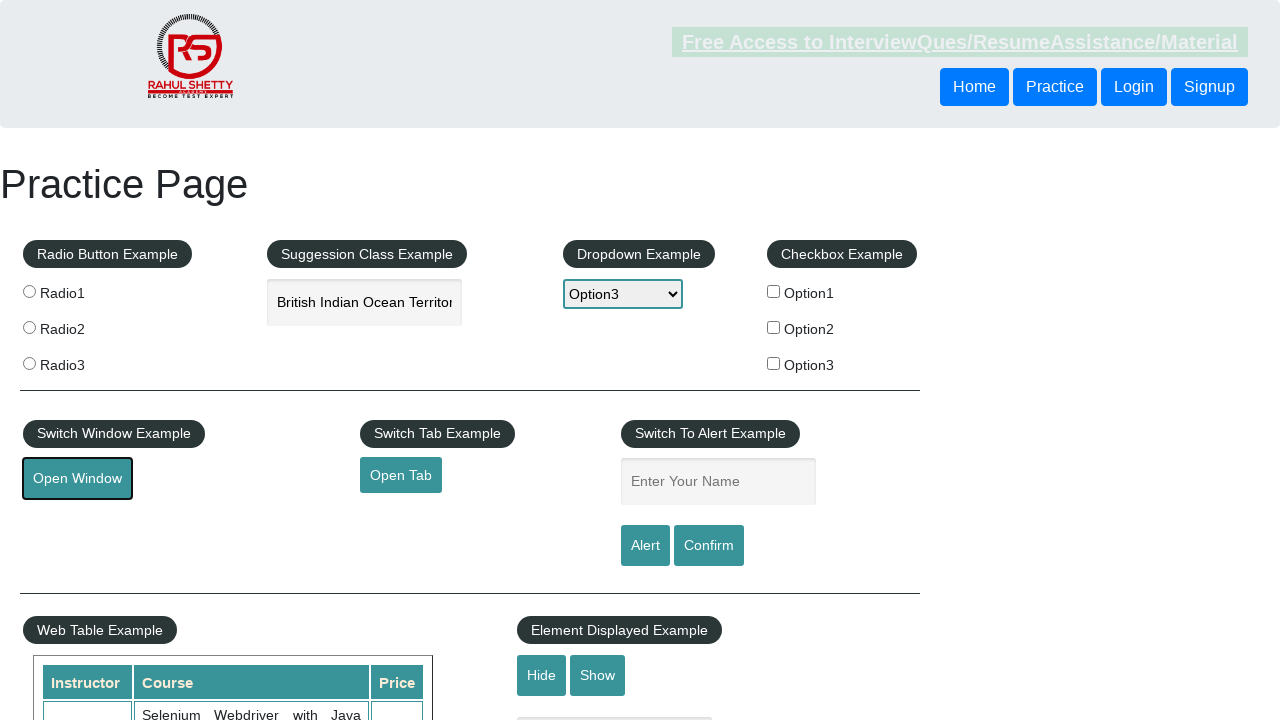

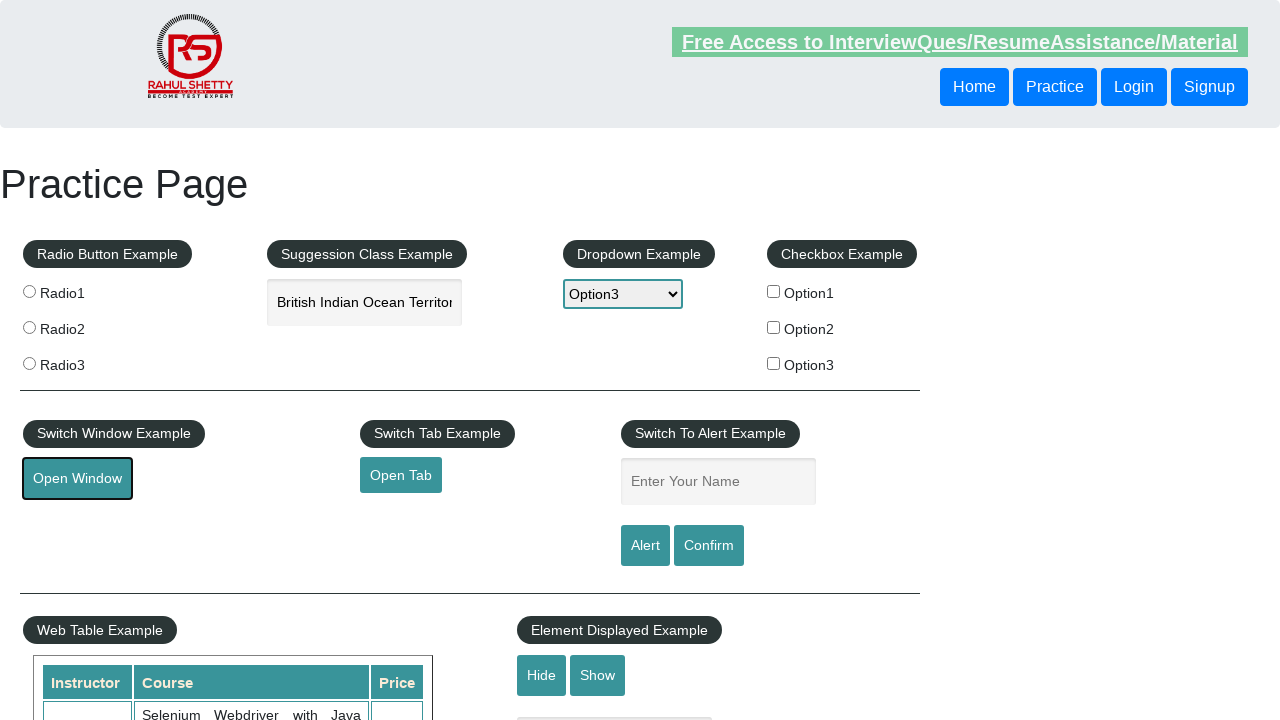